Tests editing a todo item by double-clicking and entering new text

Starting URL: https://demo.playwright.dev/todomvc

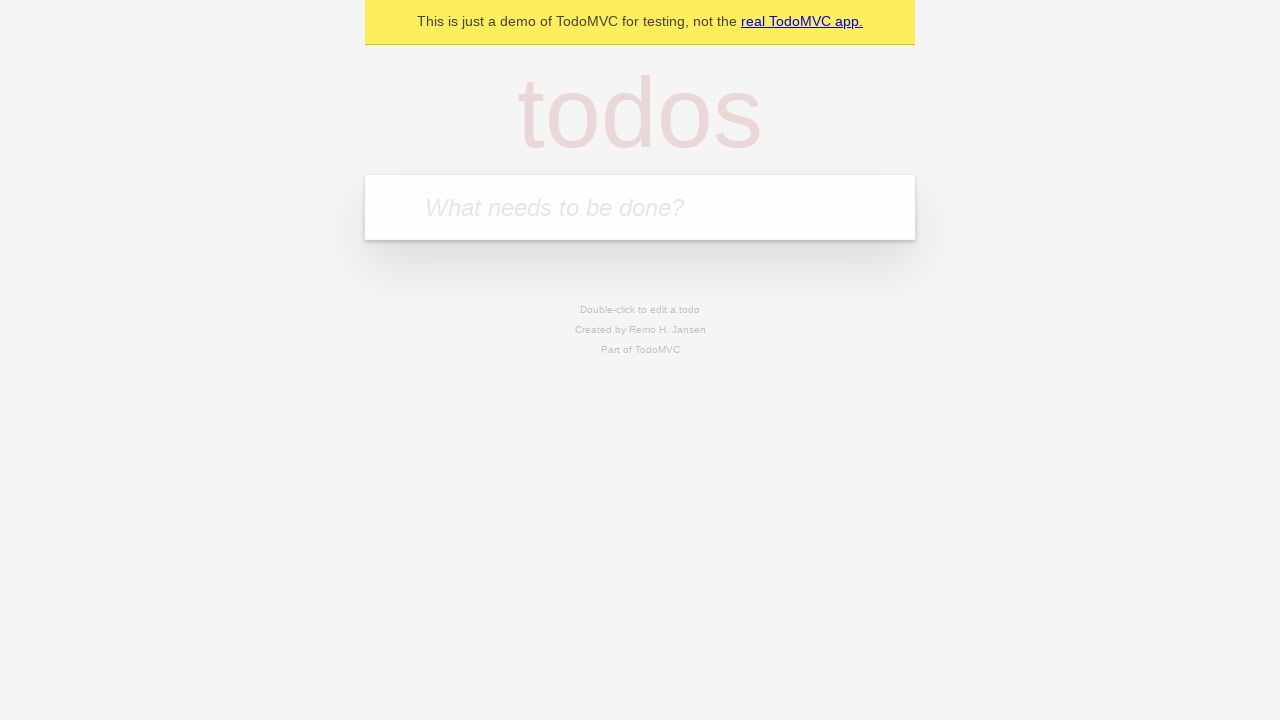

Filled todo input with 'buy some cheese' on internal:attr=[placeholder="What needs to be done?"i]
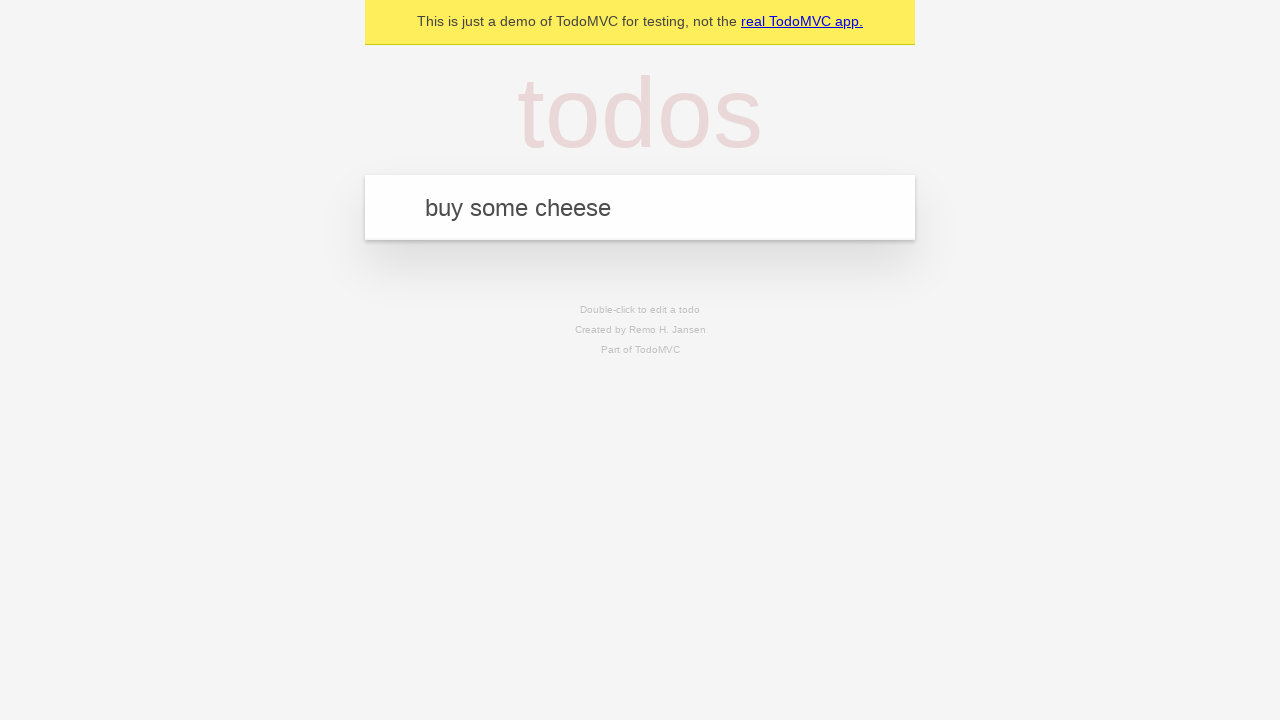

Pressed Enter to add first todo on internal:attr=[placeholder="What needs to be done?"i]
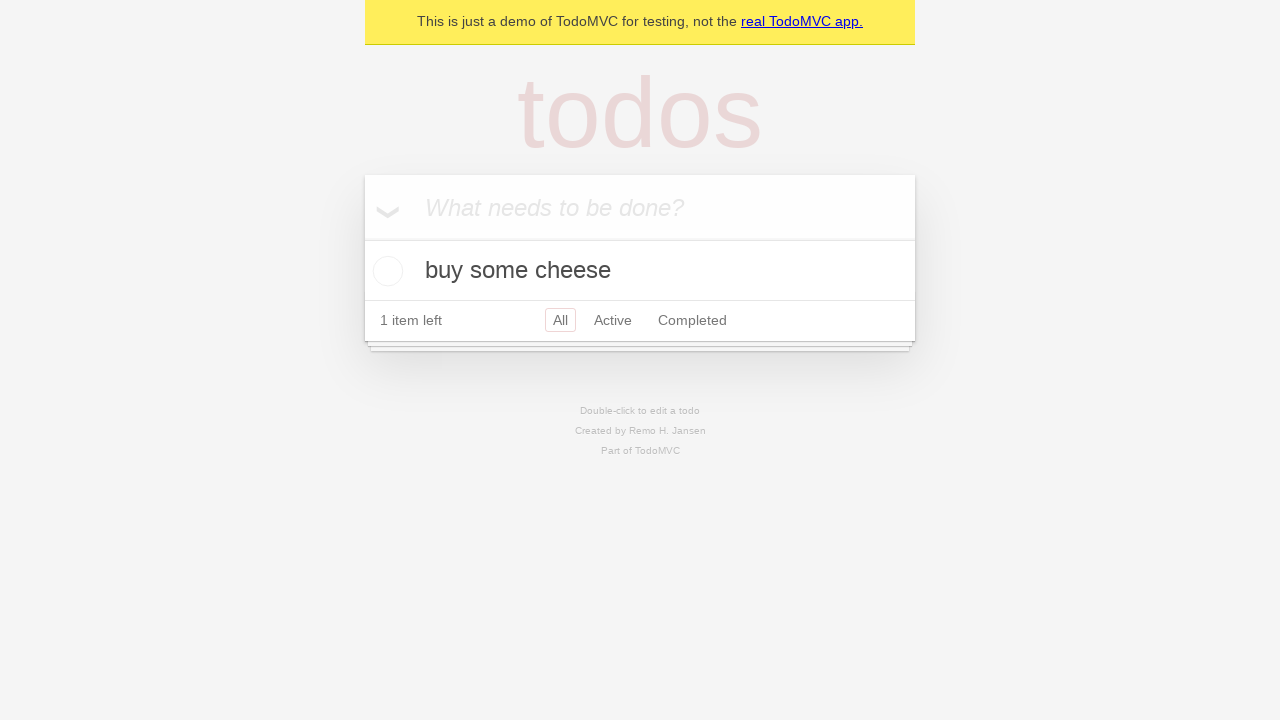

Filled todo input with 'feed the cat' on internal:attr=[placeholder="What needs to be done?"i]
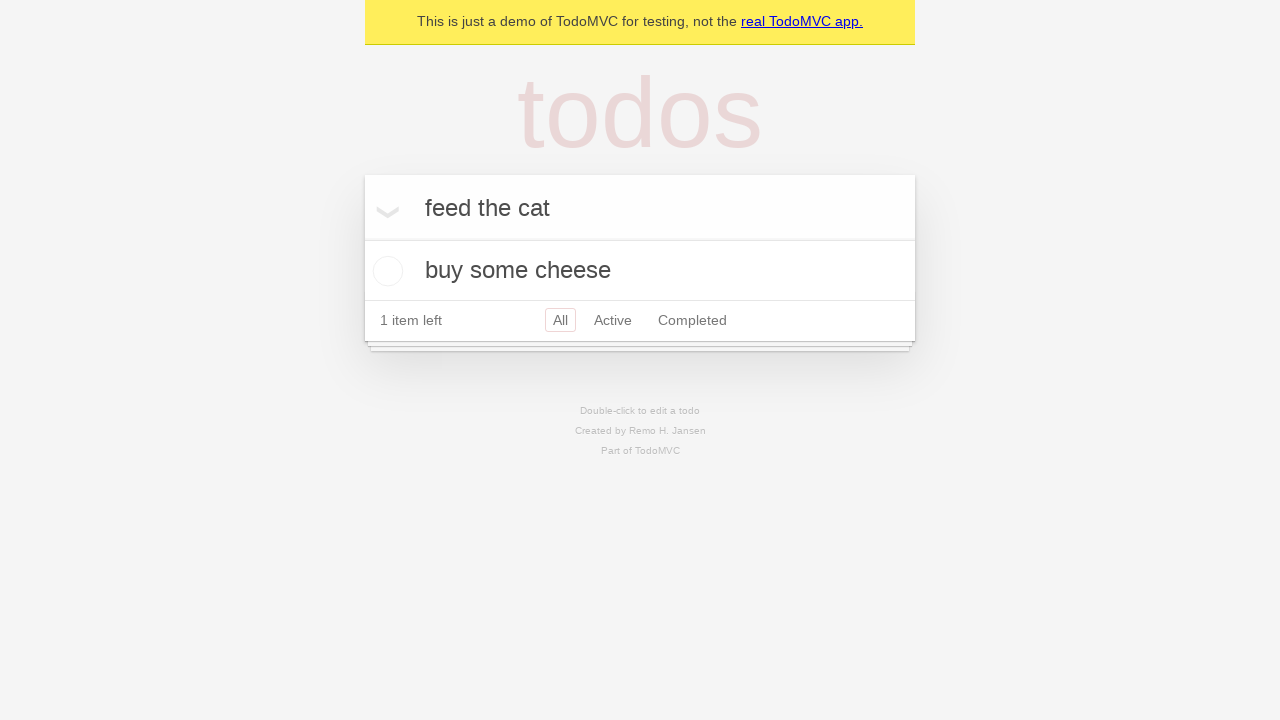

Pressed Enter to add second todo on internal:attr=[placeholder="What needs to be done?"i]
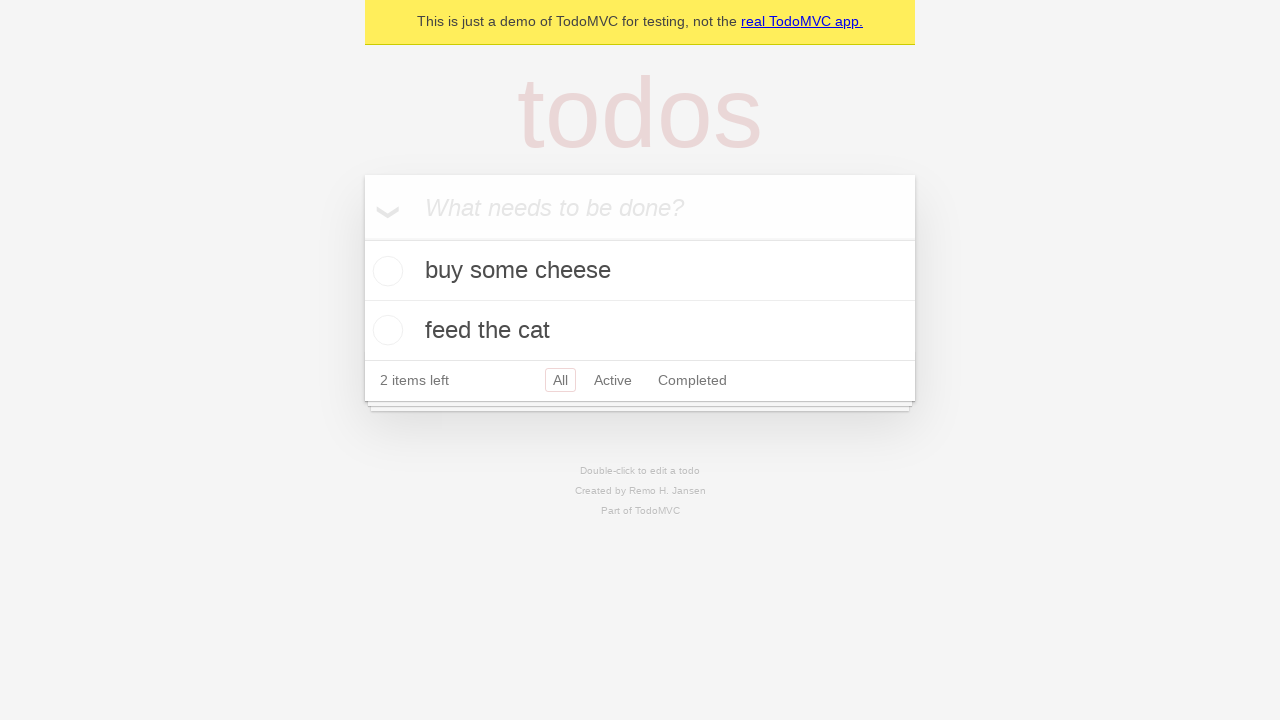

Filled todo input with 'book a doctors appointment' on internal:attr=[placeholder="What needs to be done?"i]
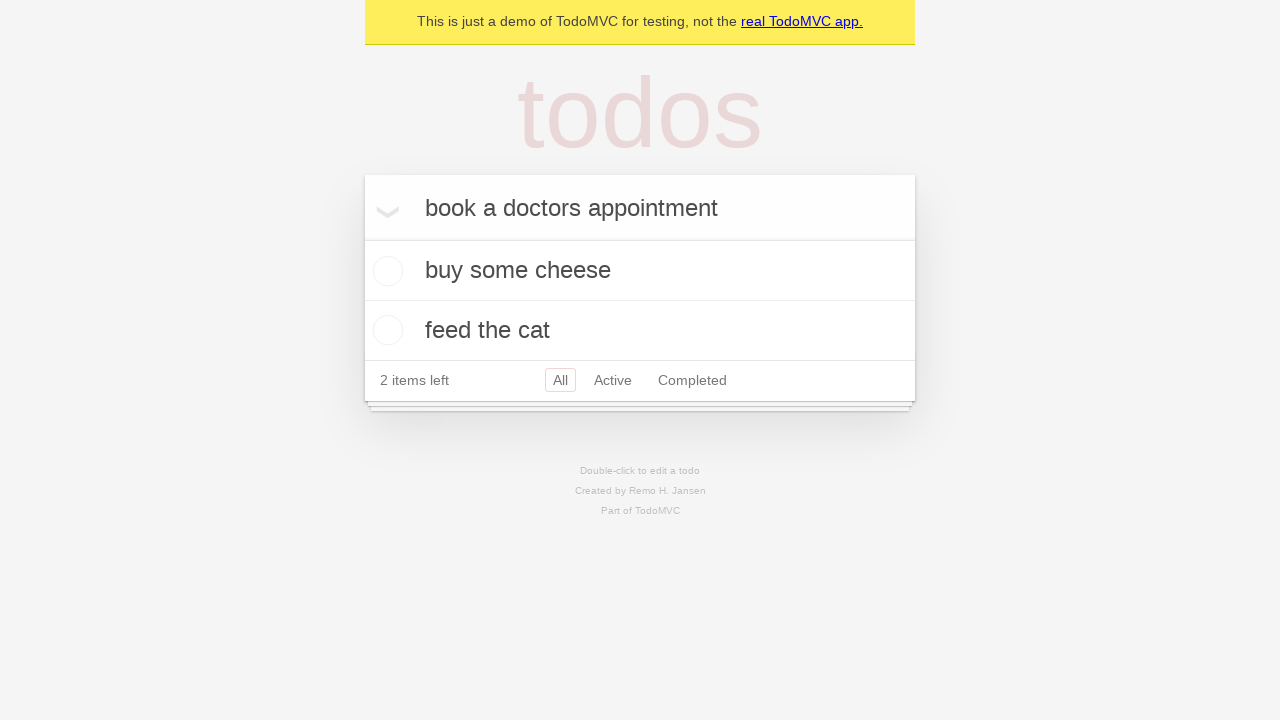

Pressed Enter to add third todo on internal:attr=[placeholder="What needs to be done?"i]
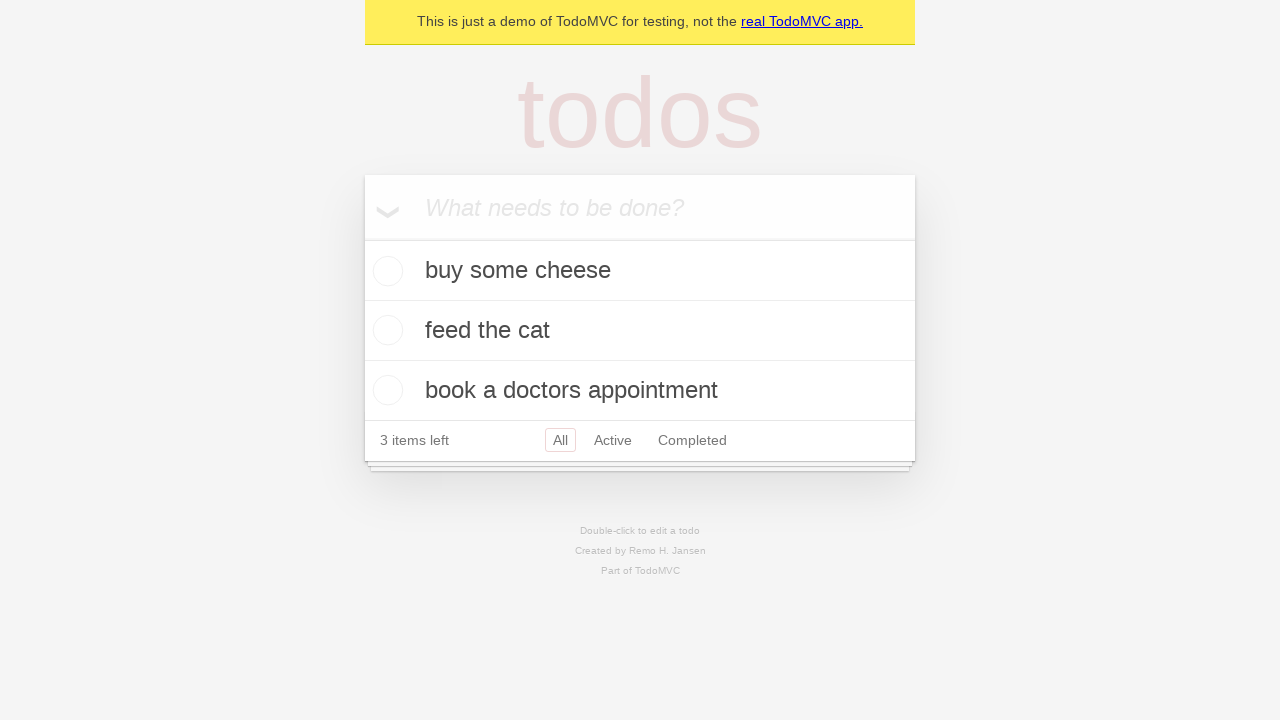

Double-clicked second todo item to enter edit mode at (640, 331) on internal:testid=[data-testid="todo-item"s] >> nth=1
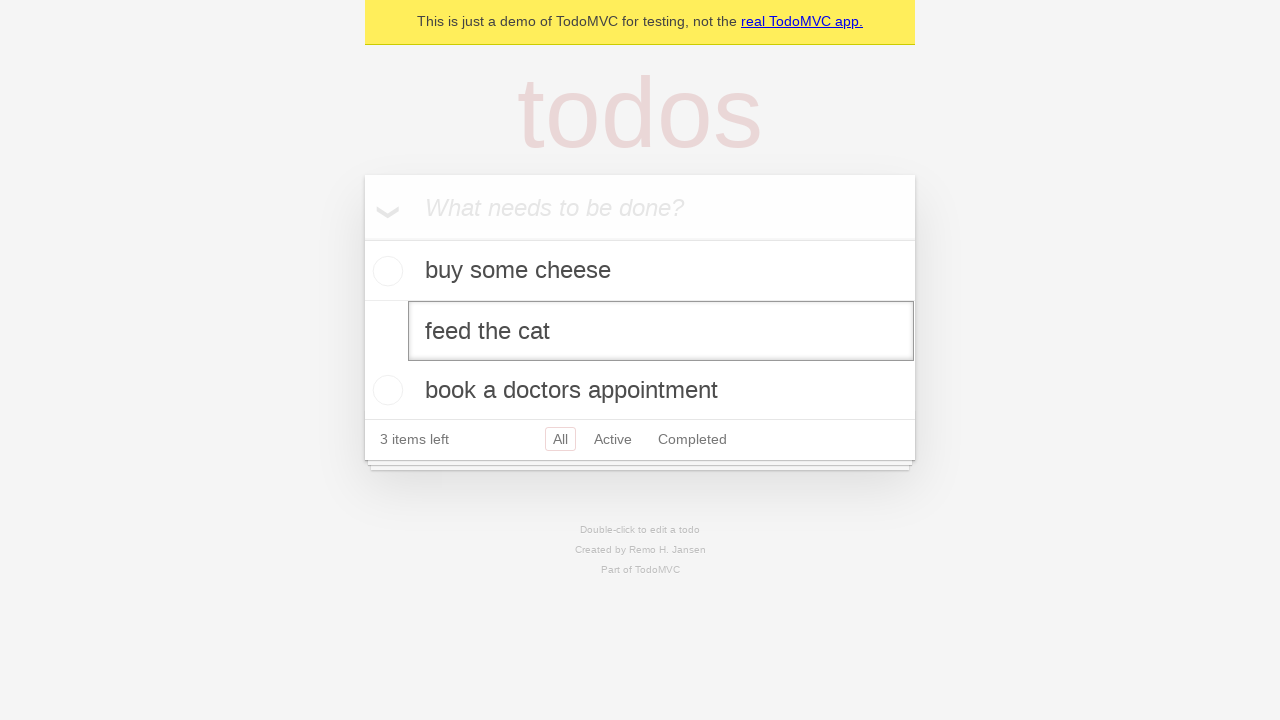

Filled edit field with new text 'buy some sausages' on internal:testid=[data-testid="todo-item"s] >> nth=1 >> internal:role=textbox[nam
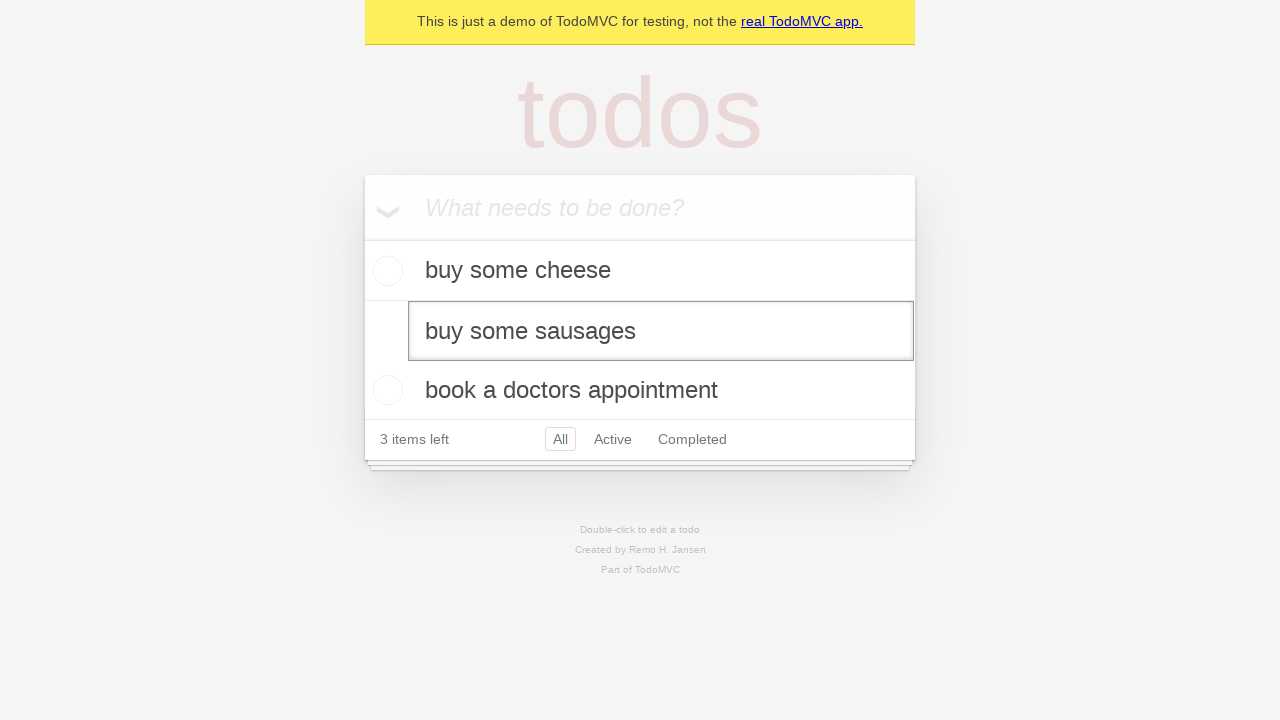

Pressed Enter to save edited todo item on internal:testid=[data-testid="todo-item"s] >> nth=1 >> internal:role=textbox[nam
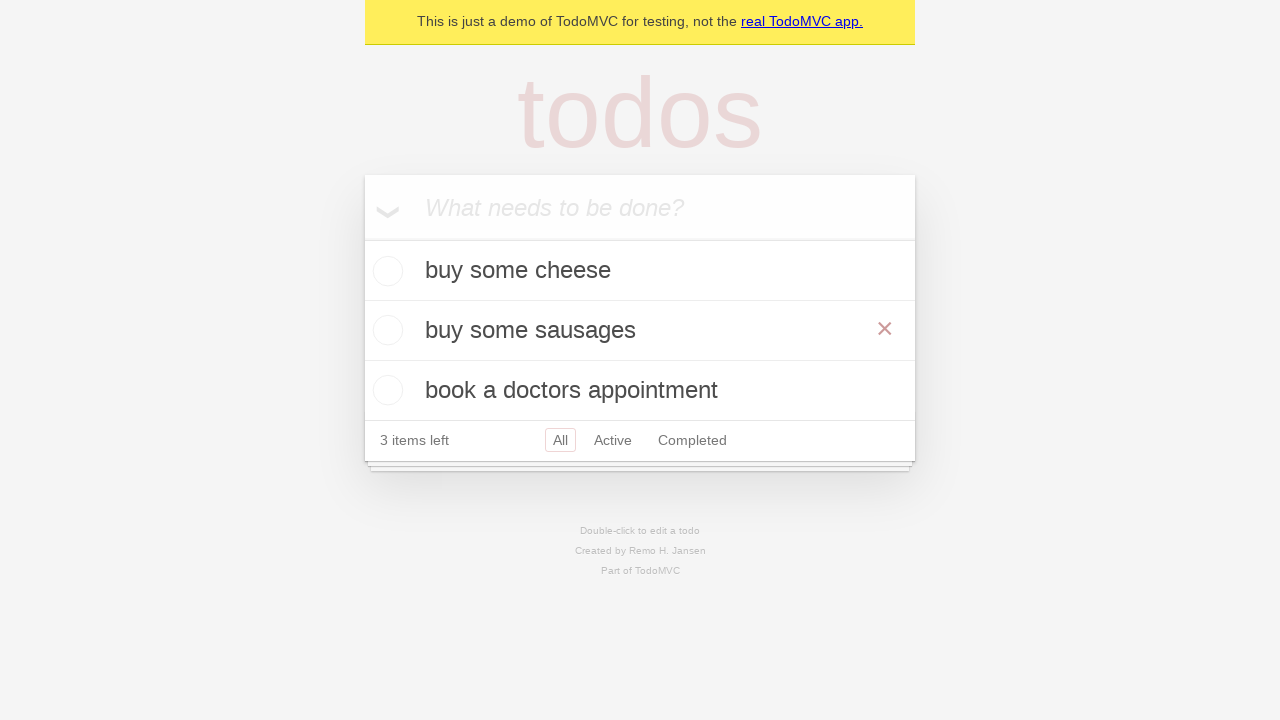

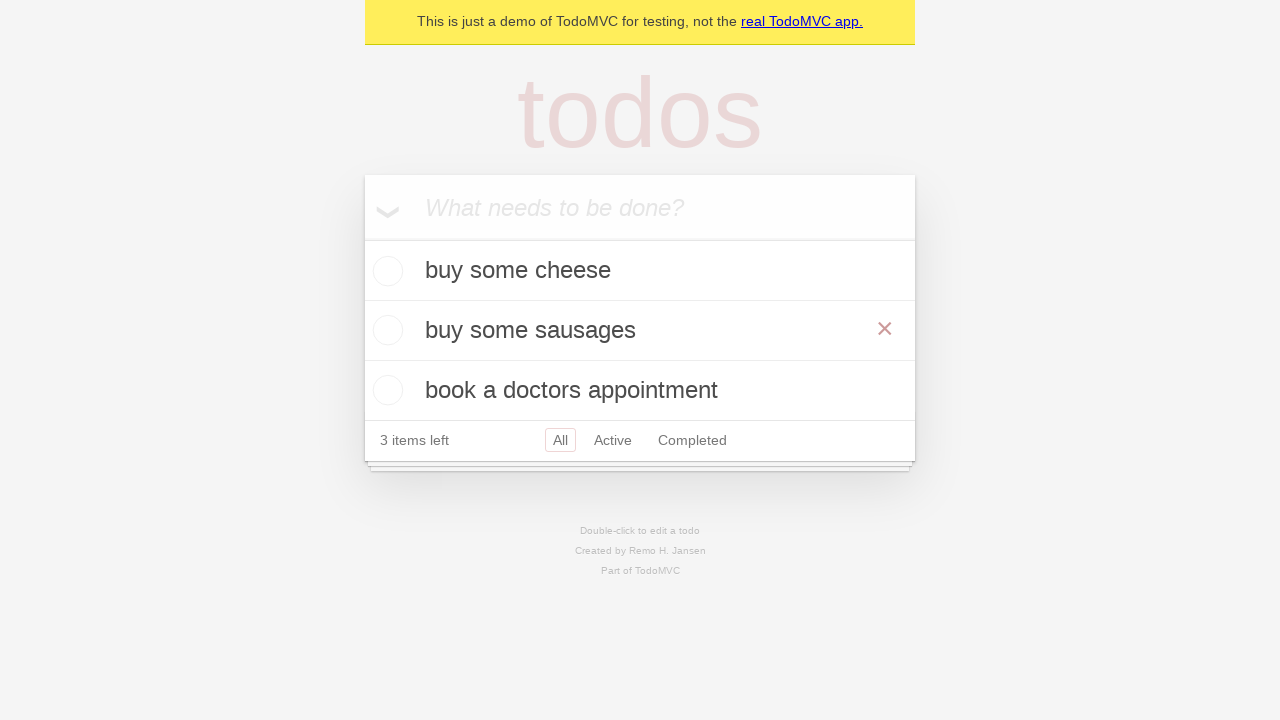